Tests iframe handling by clicking on a lifetime access link within an iframe and retrieving text content from the iframe

Starting URL: https://rahulshettyacademy.com/AutomationPractice/

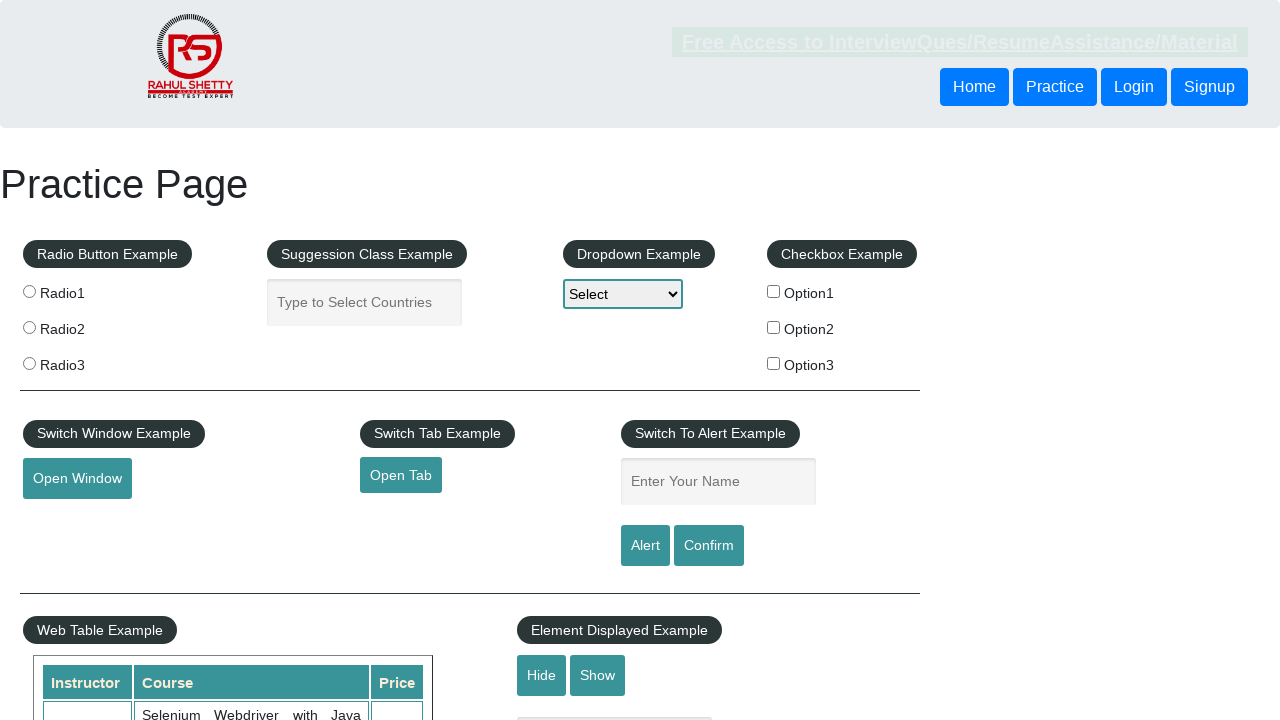

Clicked on lifetime access link within iframe at (307, 360) on #courses-iframe >> internal:control=enter-frame >> li a[href*='lifetime-access']
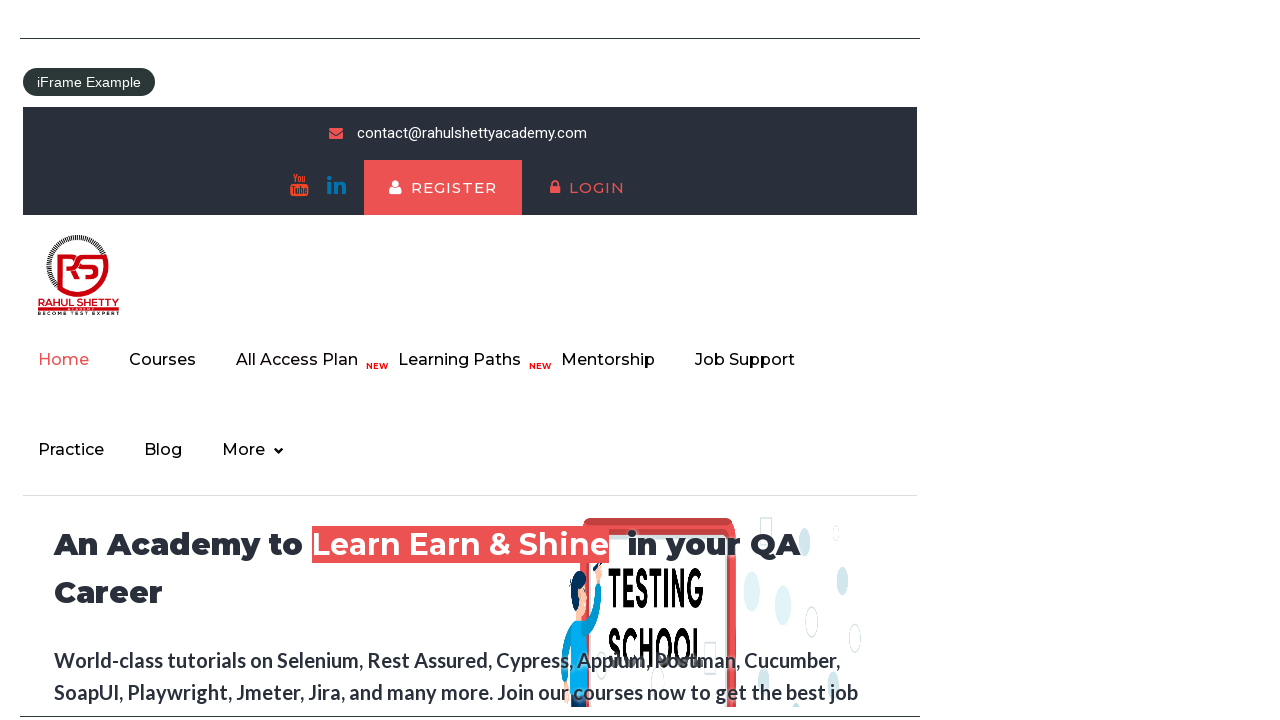

Retrieved text content from iframe heading element
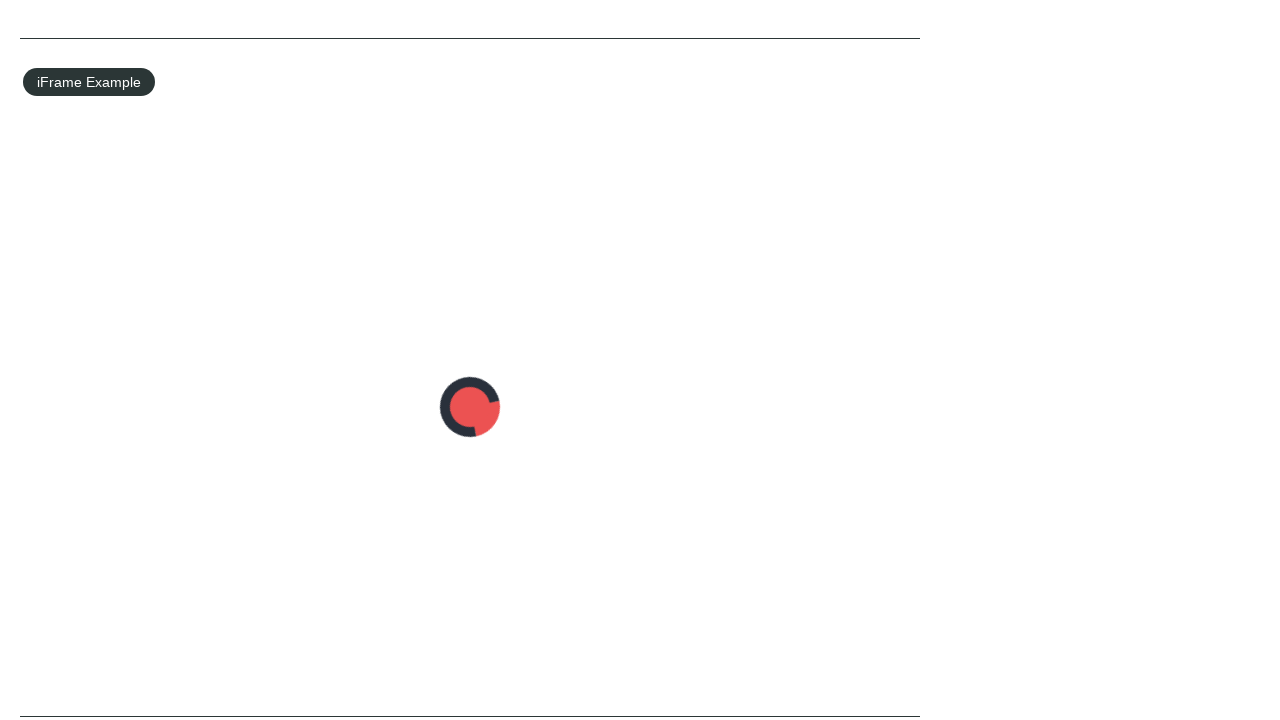

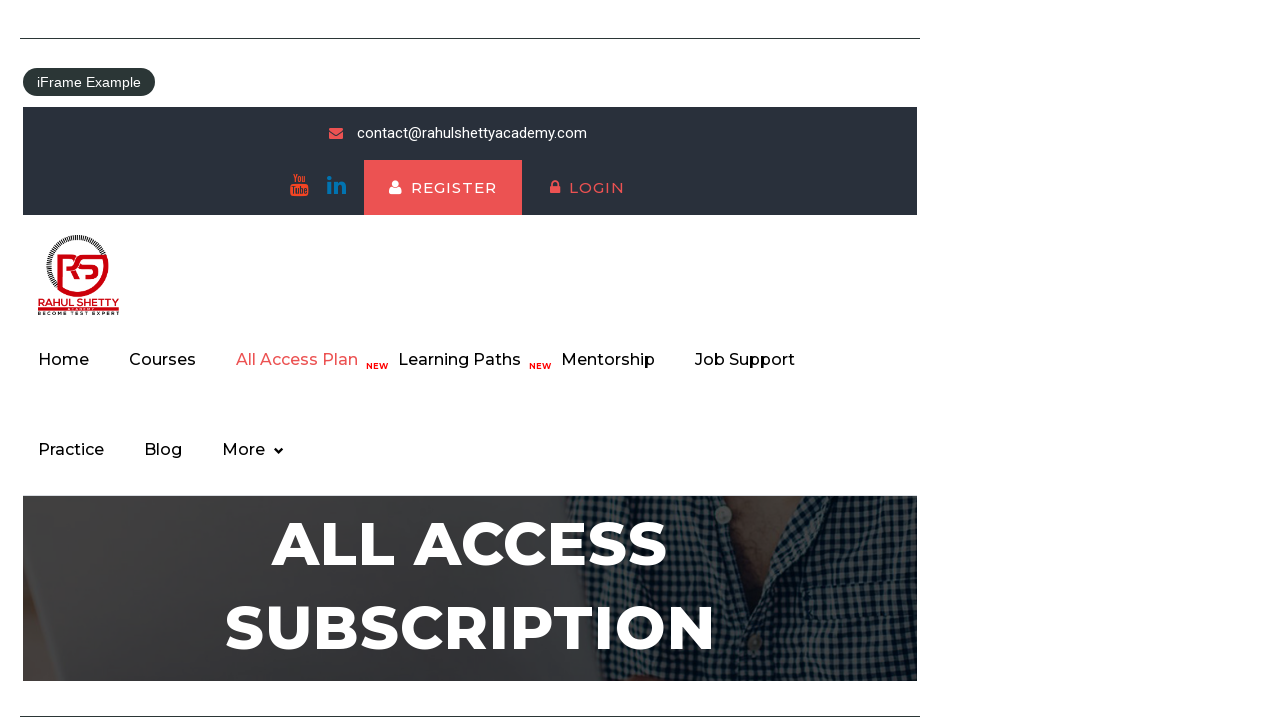